Tests dropdown selection functionality by selecting options from multiple dropdown menus on a demo form page

Starting URL: https://demoqa.com/select-menu

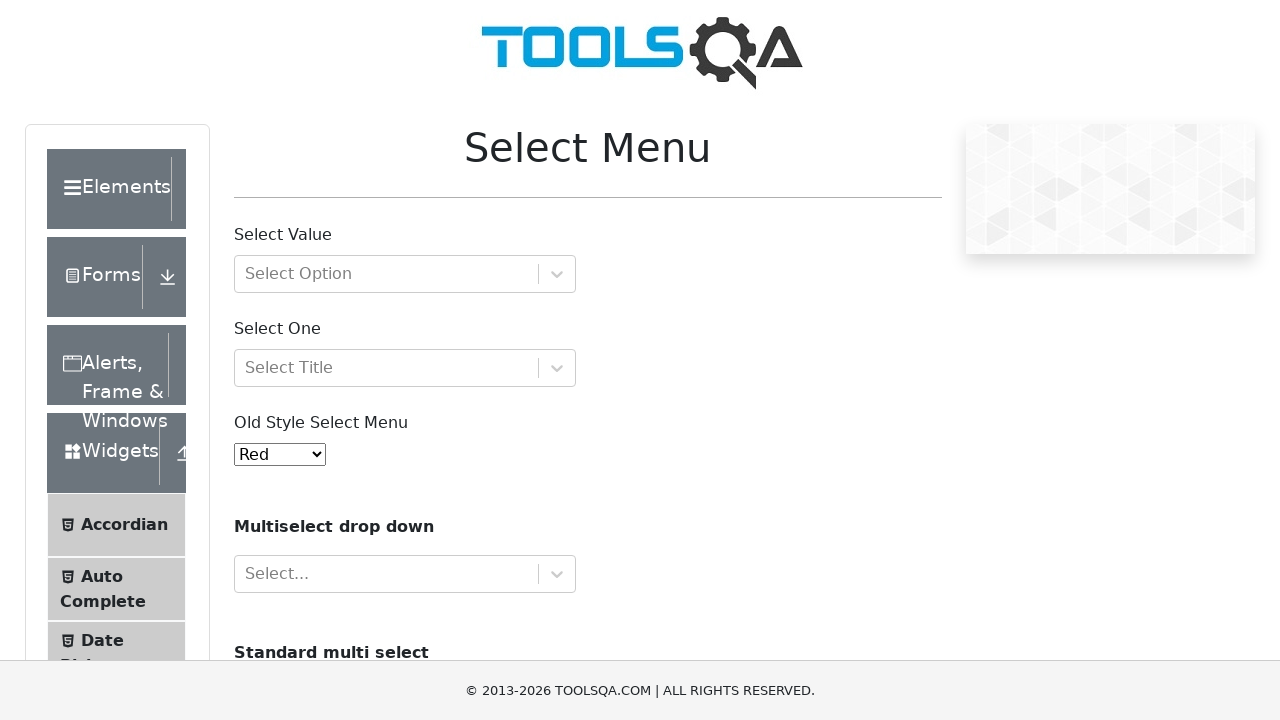

Selected 'Green' from the old style select menu on #oldSelectMenu
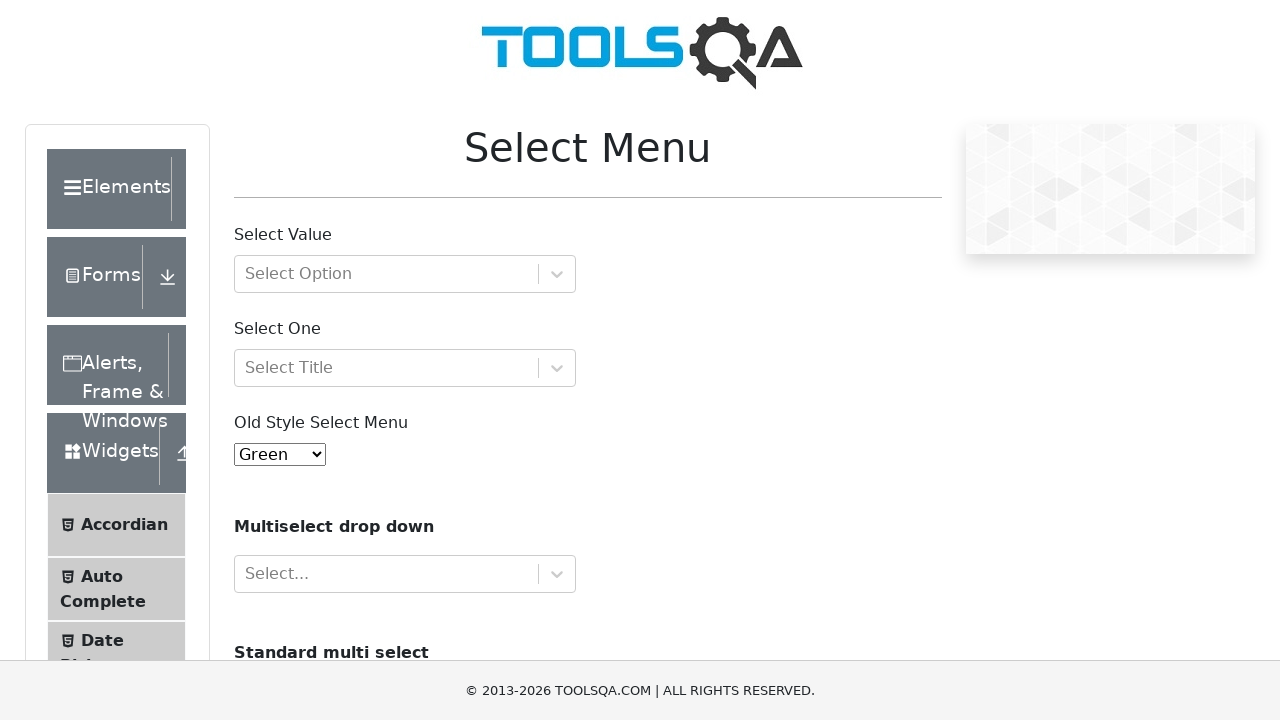

Selected 'Volvo' from the cars dropdown on select[name='cars']
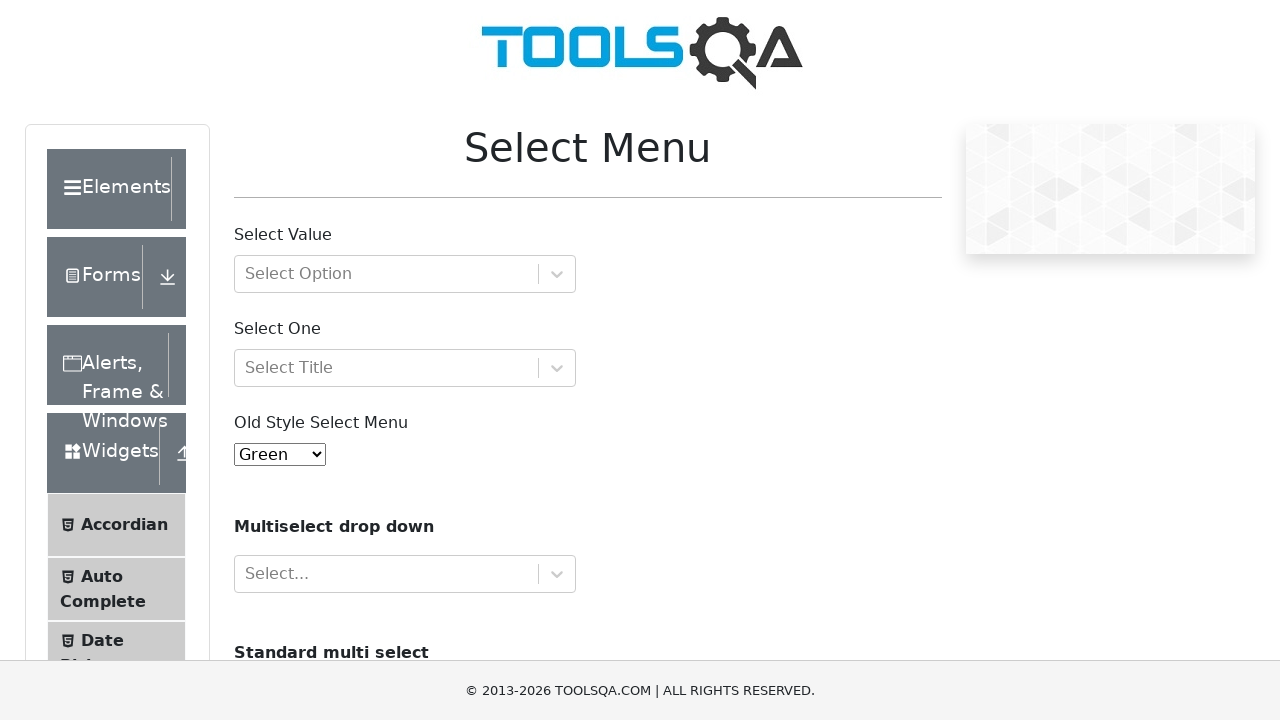

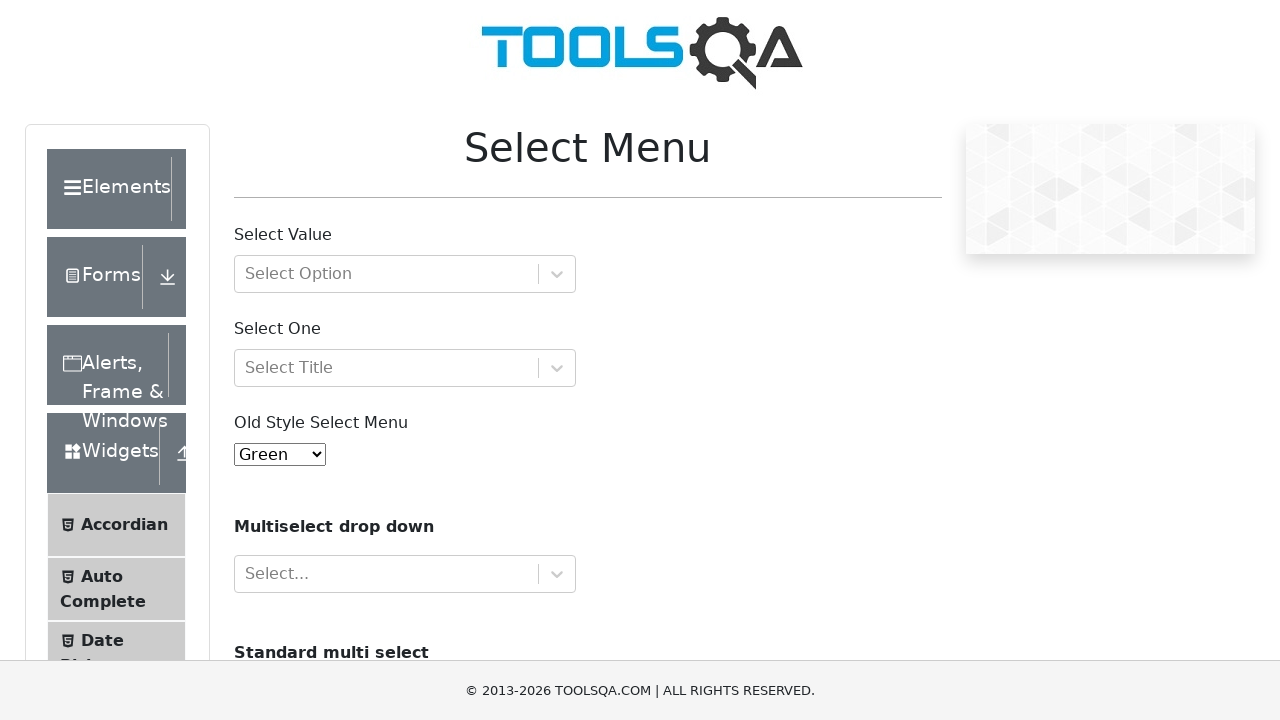